Tests keyboard and mouse input functionality by filling a name field and clicking a button on a form

Starting URL: https://formy-project.herokuapp.com/keypress

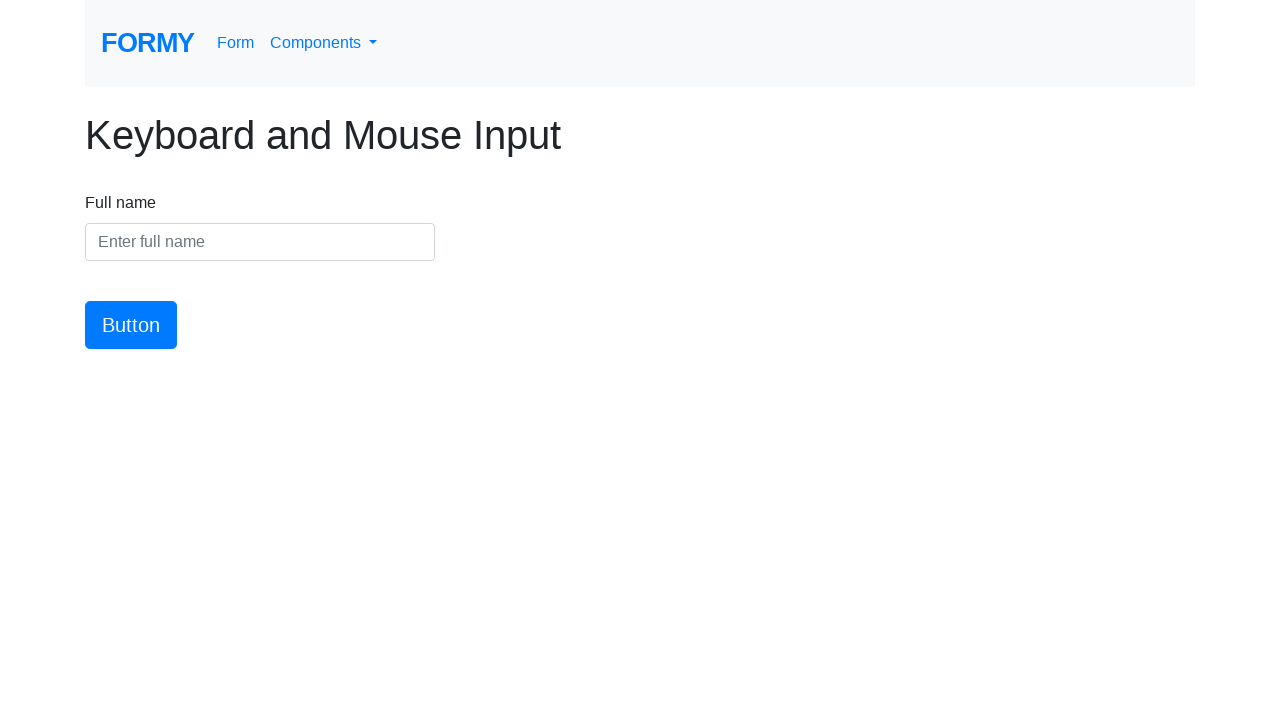

Clicked on the name input field to activate it at (260, 242) on #name
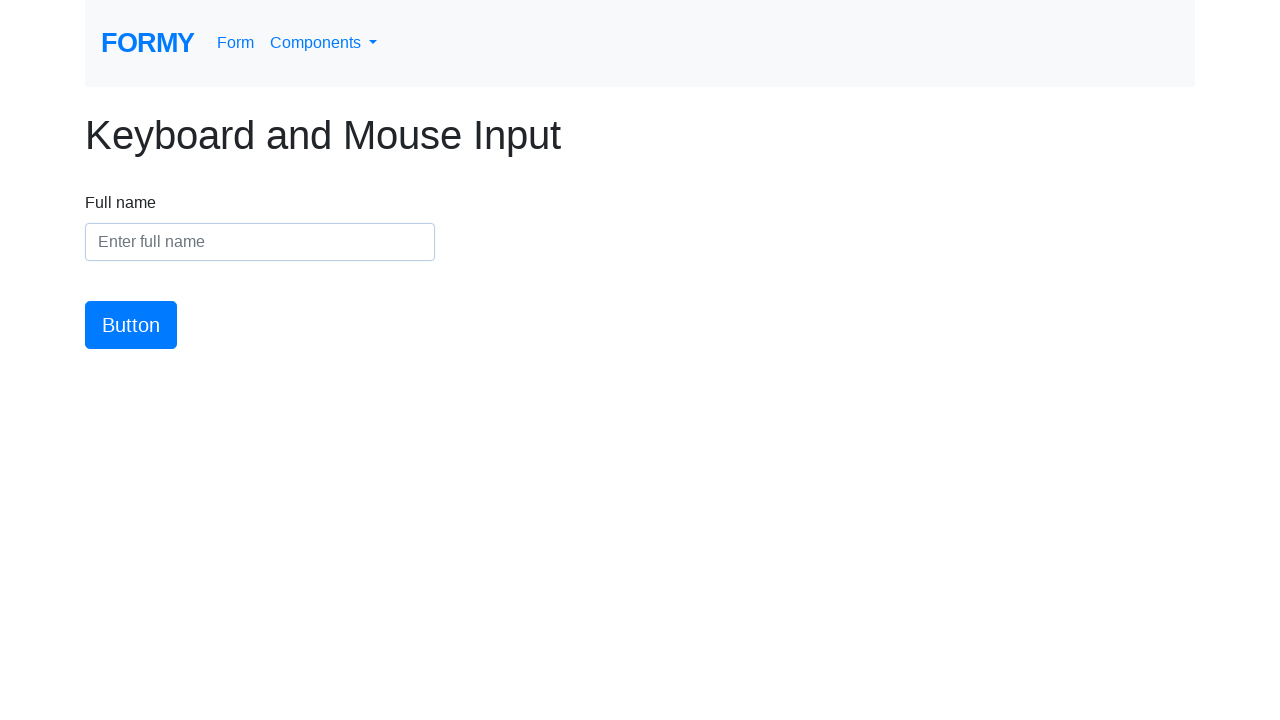

Filled name field with 'Carissa Chan' on #name
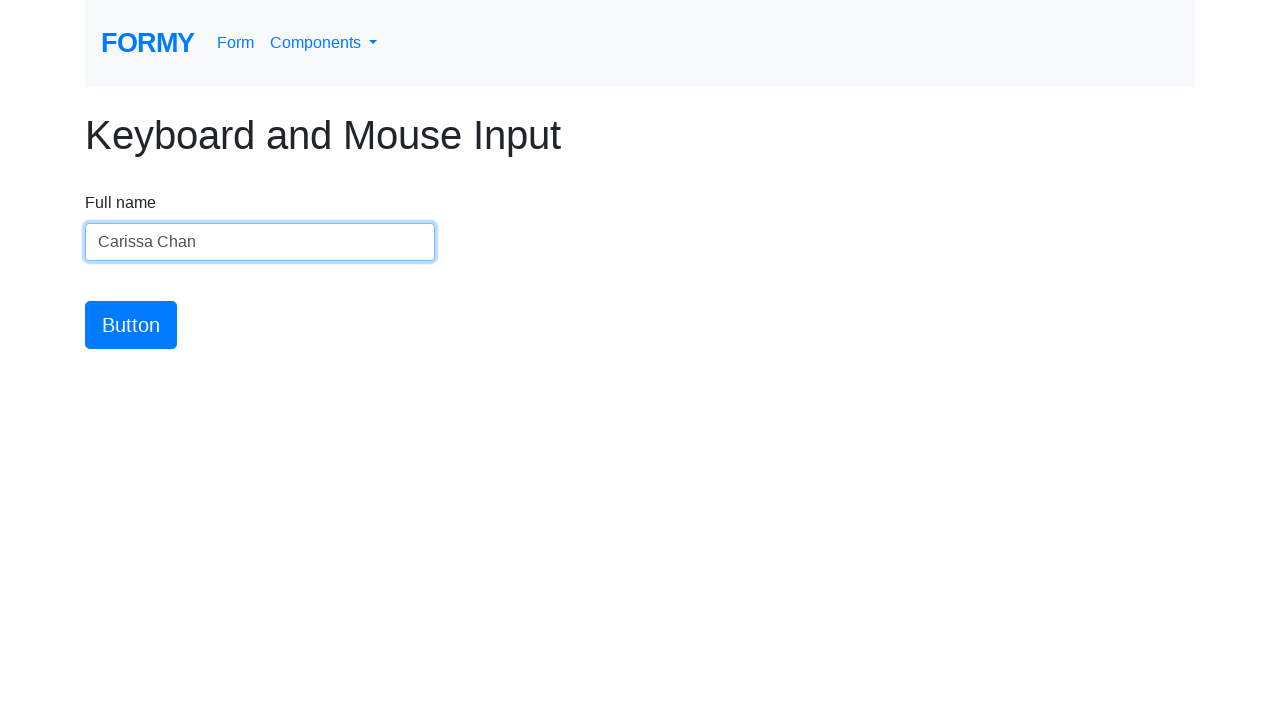

Clicked the submit button at (131, 325) on #button
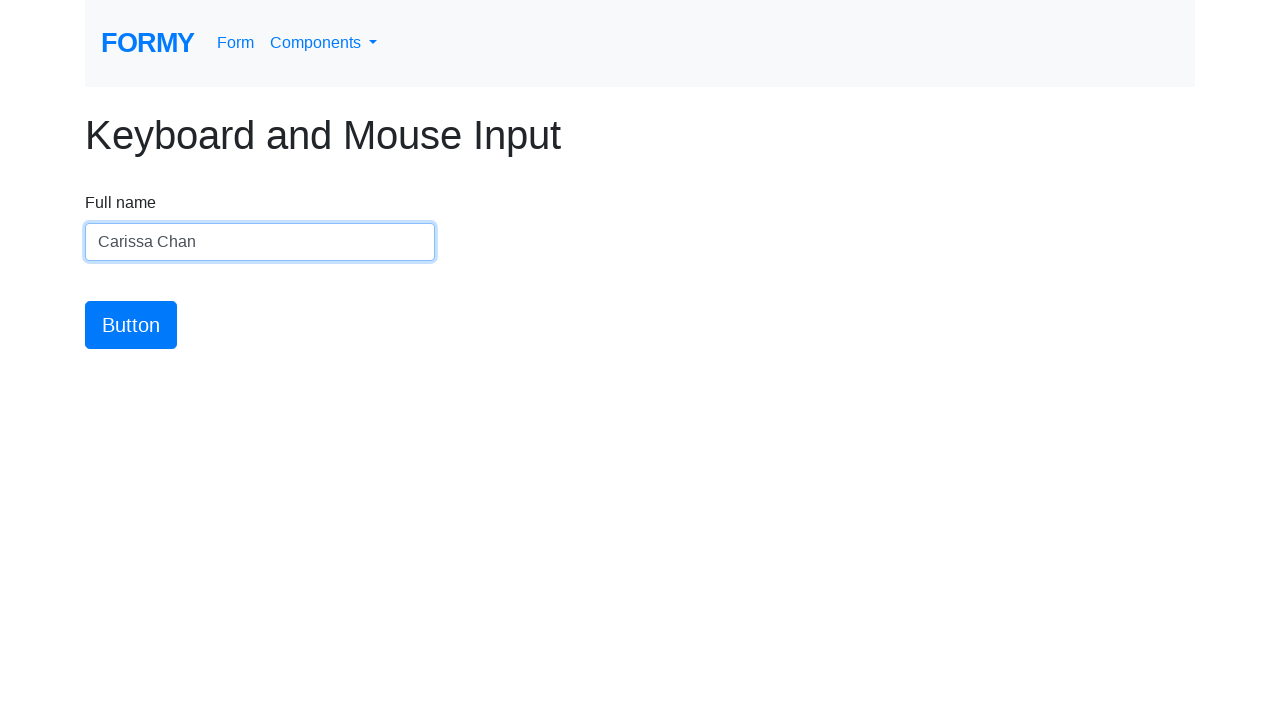

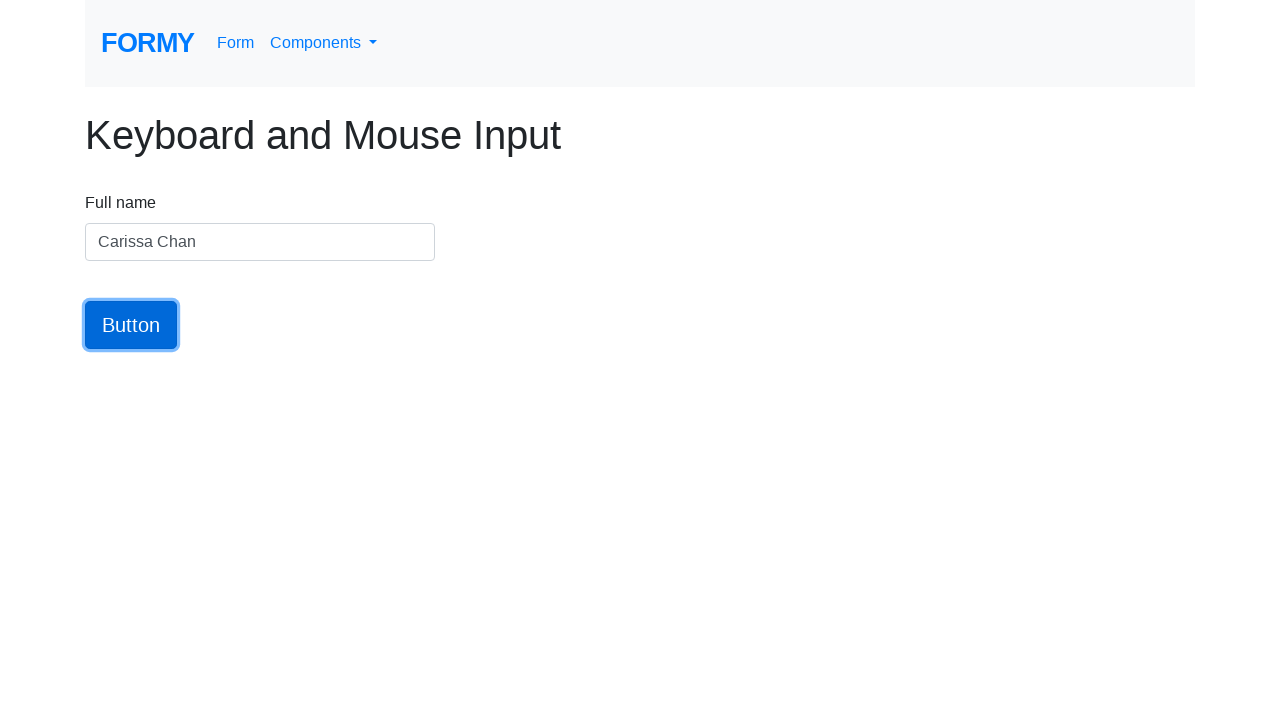